Tests iframe interaction and contact form submission by switching to an embedded iframe, navigating to a contact page via dropdown menu, and filling out a contact form with name, phone, country, email, and message fields.

Starting URL: https://rahulshettyacademy.com/AutomationPractice/

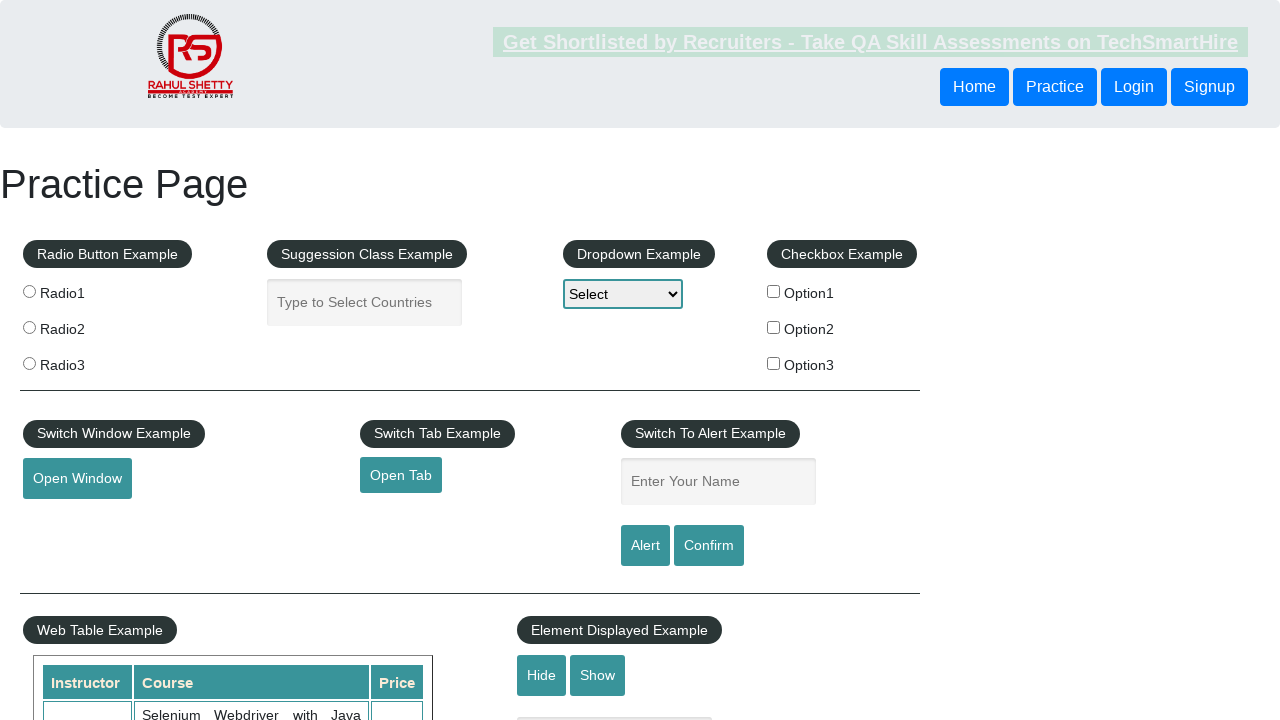

Located courses iframe
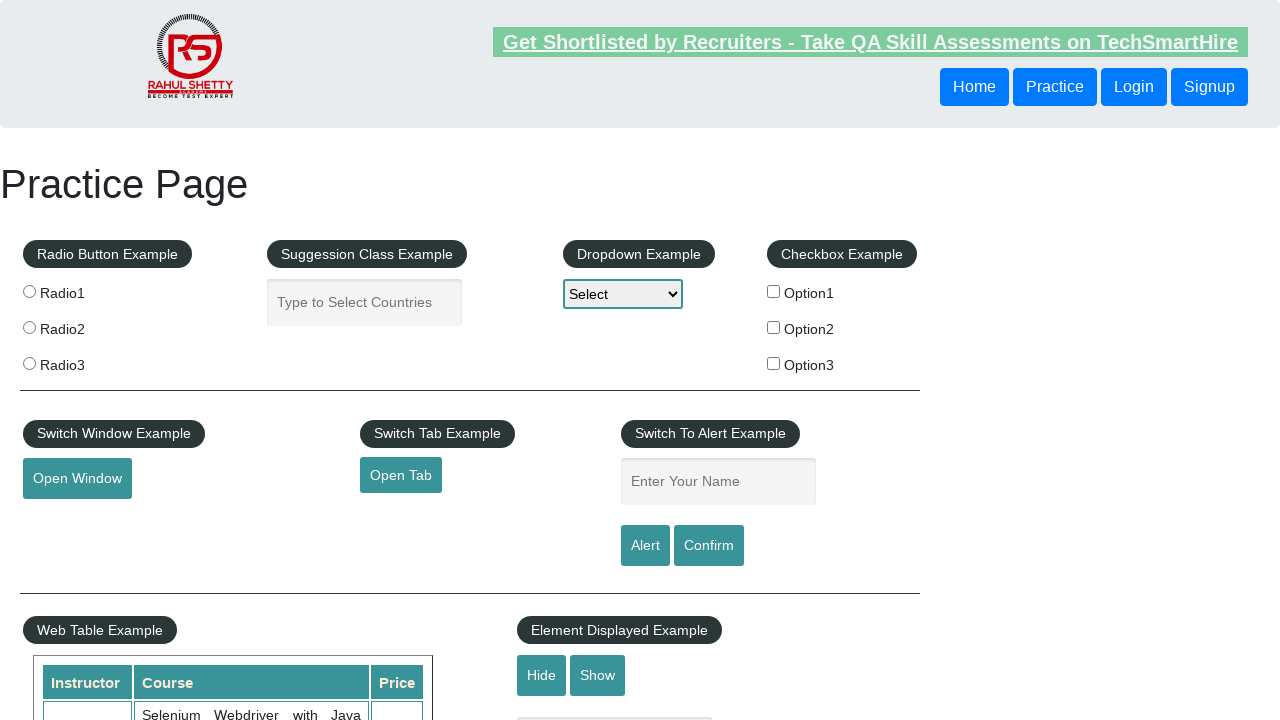

Clicked dropdown toggle in navigation menu at (253, 360) on #courses-iframe >> internal:control=enter-frame >> div[class='nav-outer clearfix
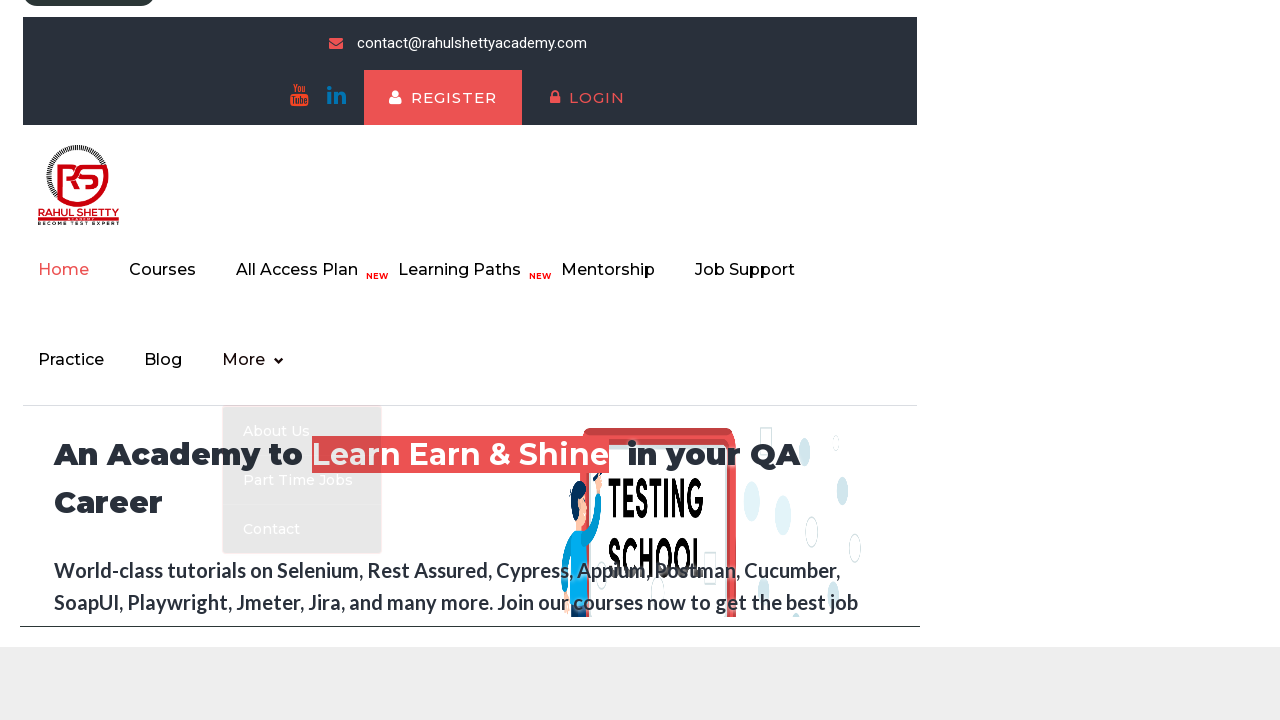

Clicked Contact link from dropdown menu at (302, 696) on #courses-iframe >> internal:control=enter-frame >> (//a[@href='contact-us'][norm
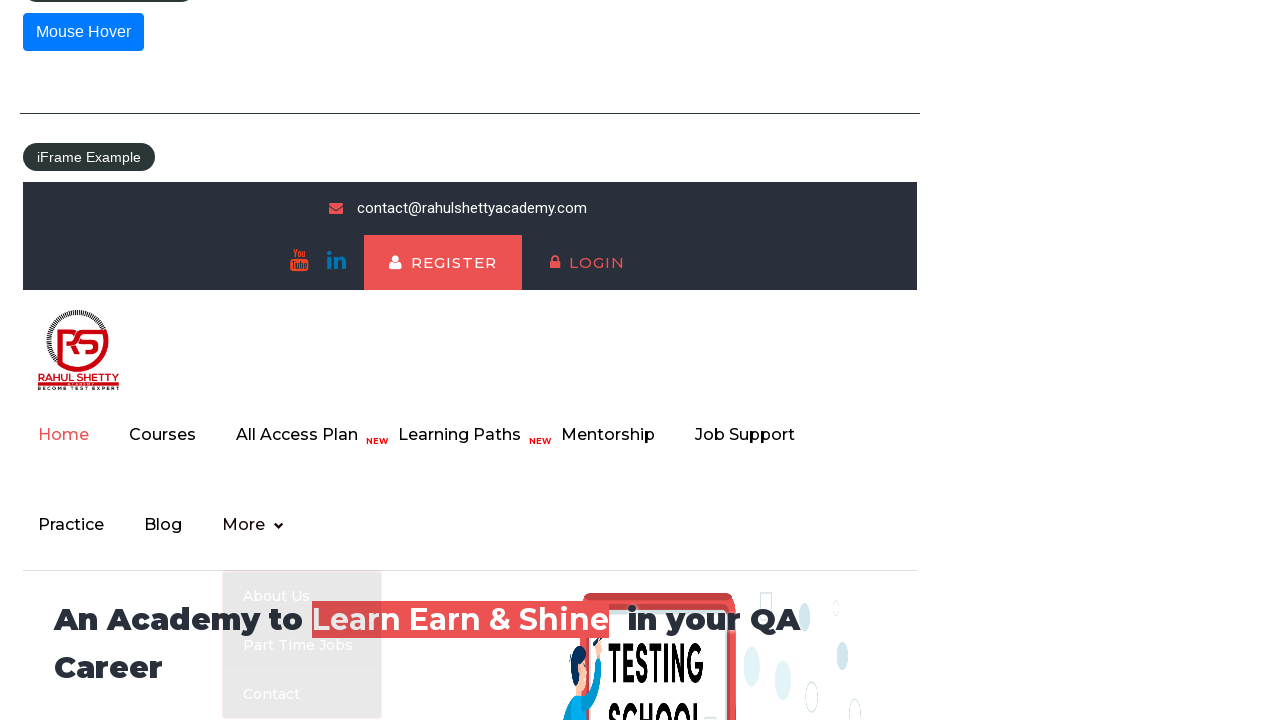

Filled in name field with 'Maria Santos Oliveira' on #courses-iframe >> internal:control=enter-frame >> #username
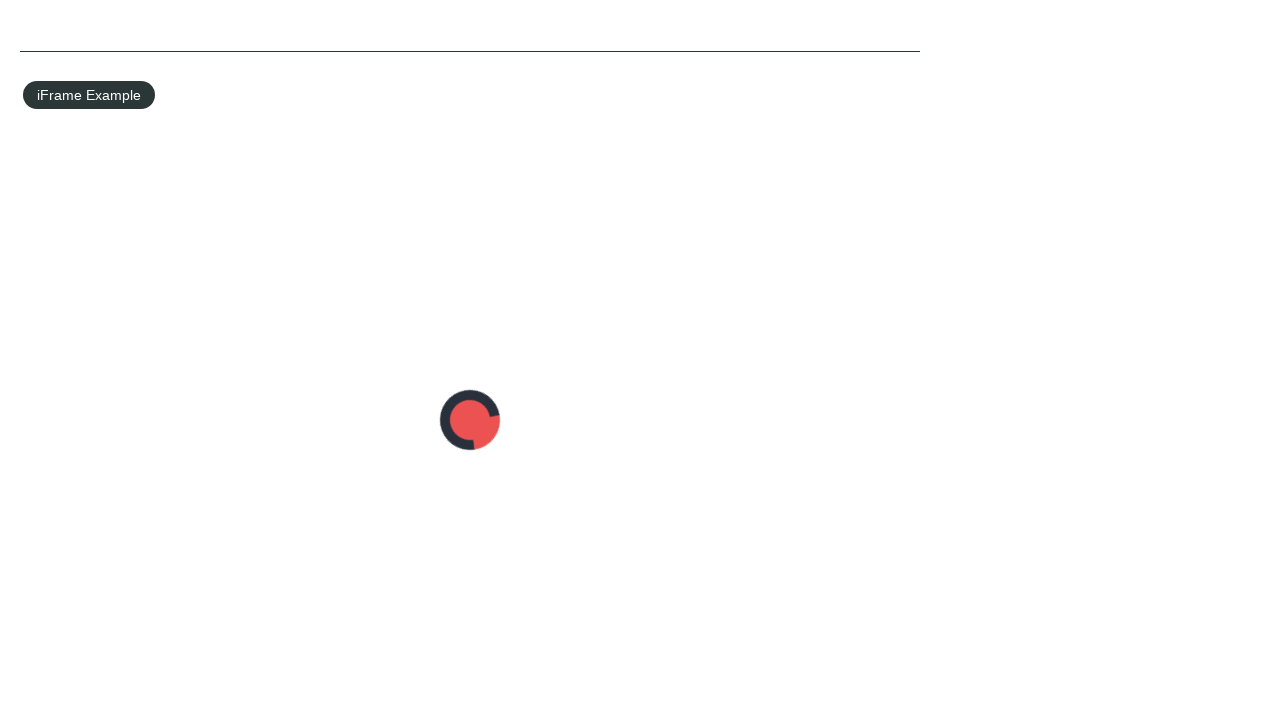

Filled in phone field with '+5521987654321' on #courses-iframe >> internal:control=enter-frame >> #mobileno
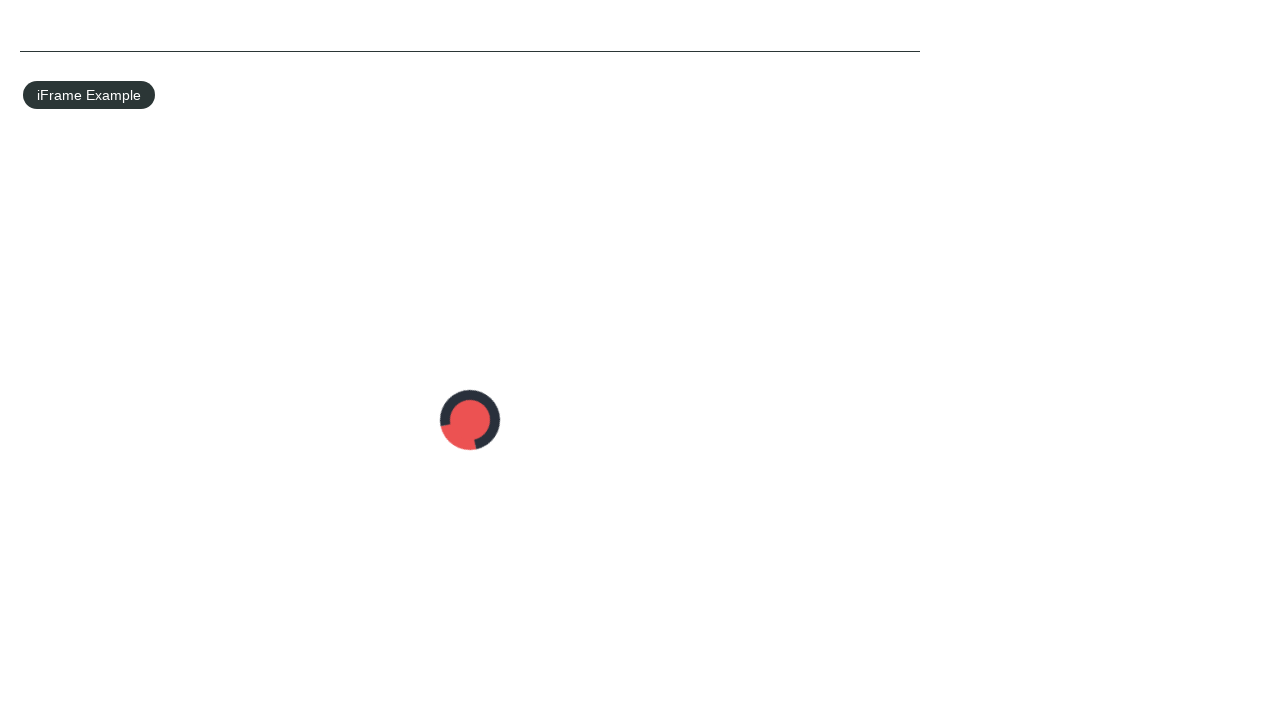

Filled in country field with 'Brazil' on #courses-iframe >> internal:control=enter-frame >> #country
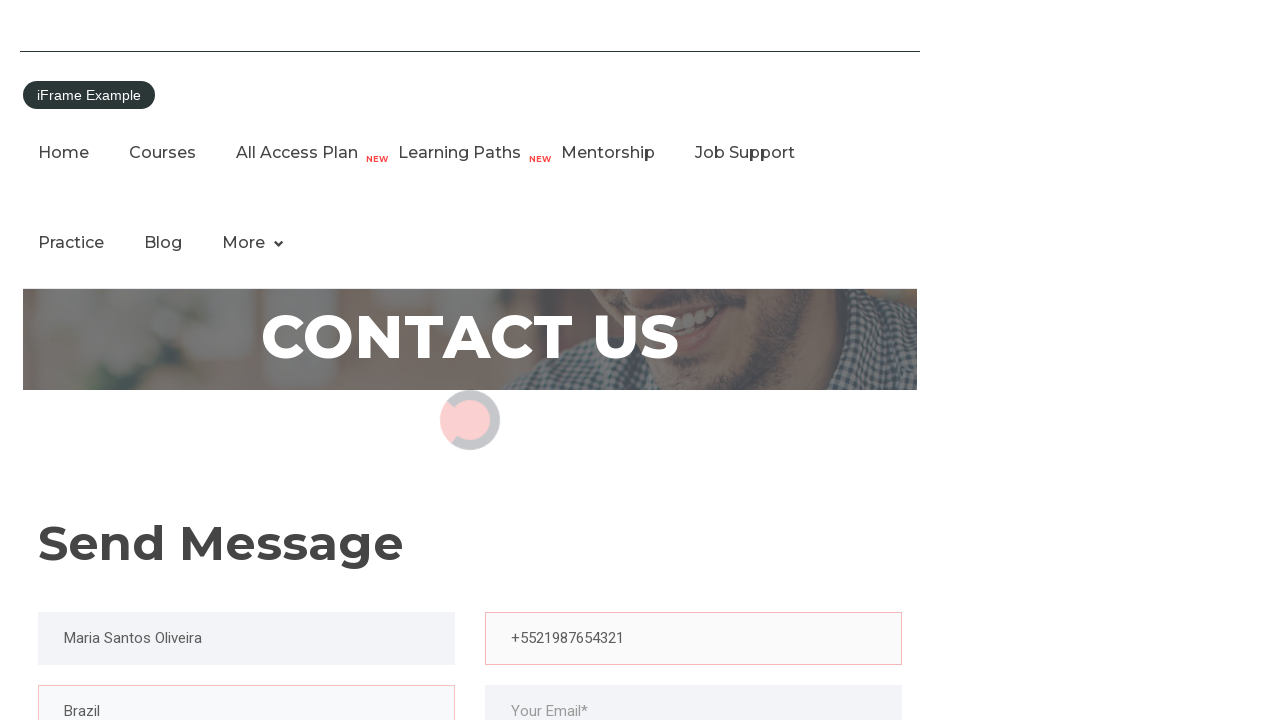

Filled in email field with 'maria.oliveira@testmail.com' on #courses-iframe >> internal:control=enter-frame >> #email
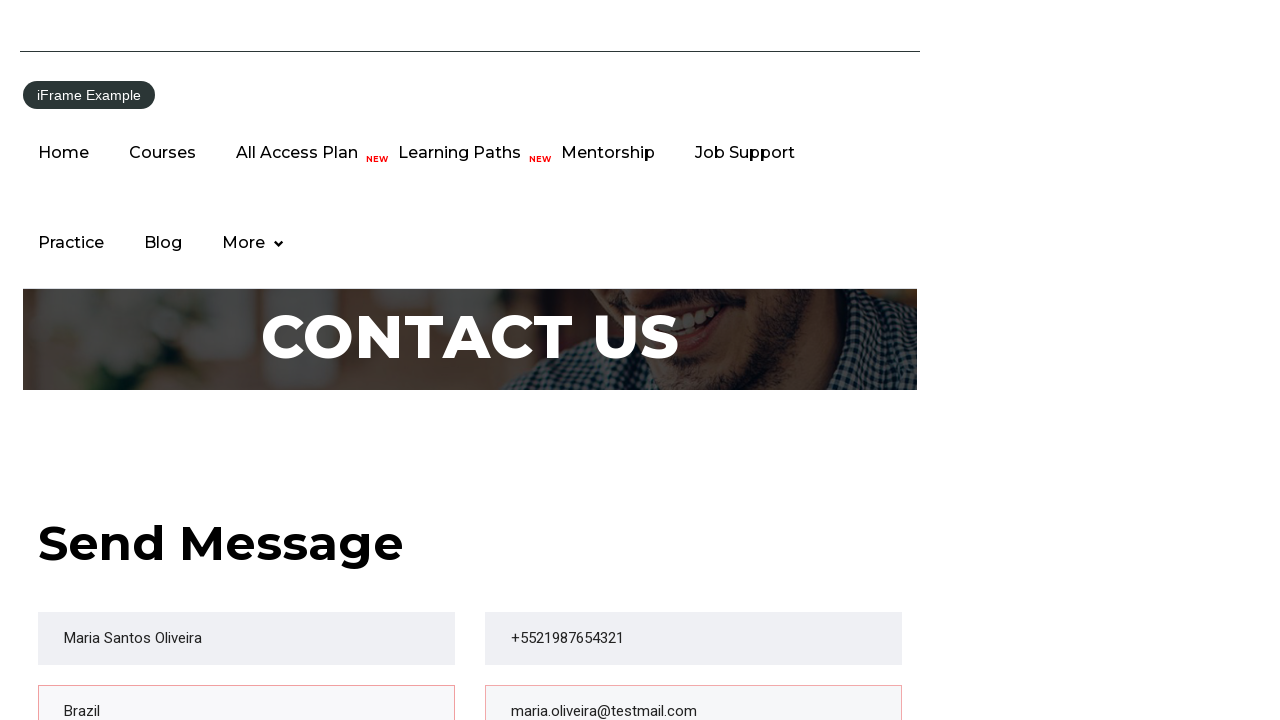

Filled in message field with multi-line test message on #courses-iframe >> internal:control=enter-frame >> #message
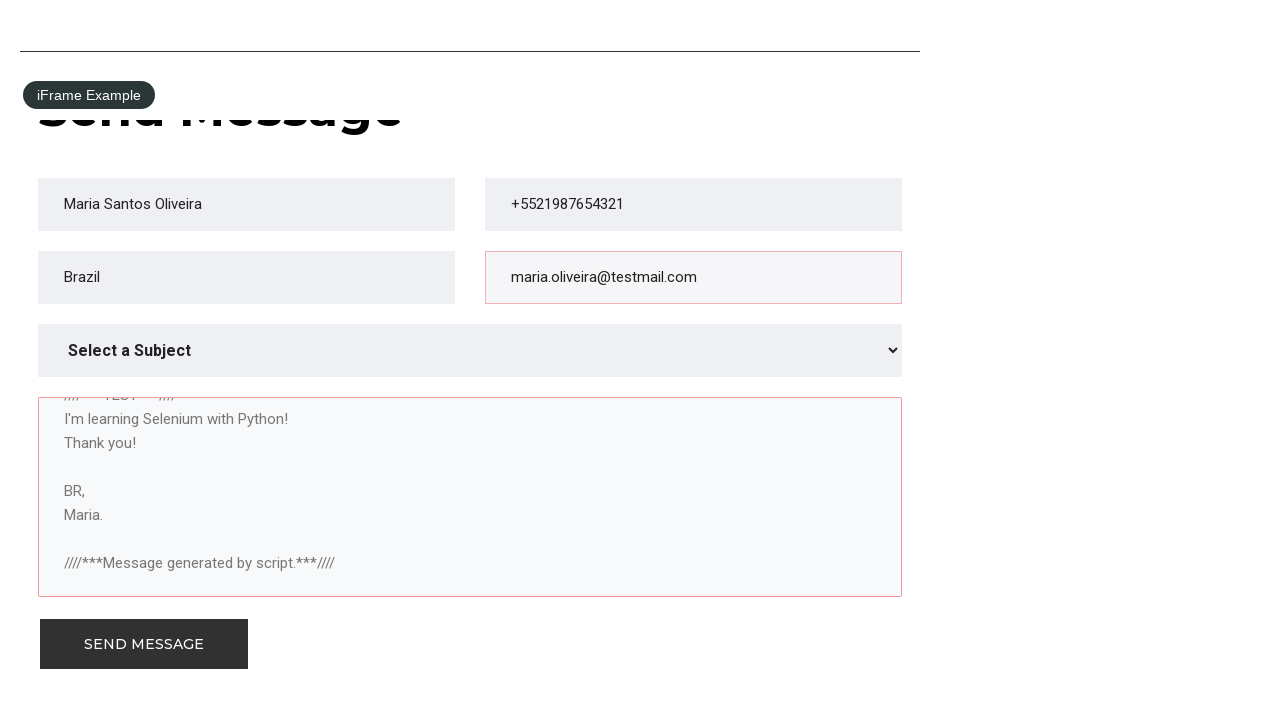

Waited 2 seconds for form to complete
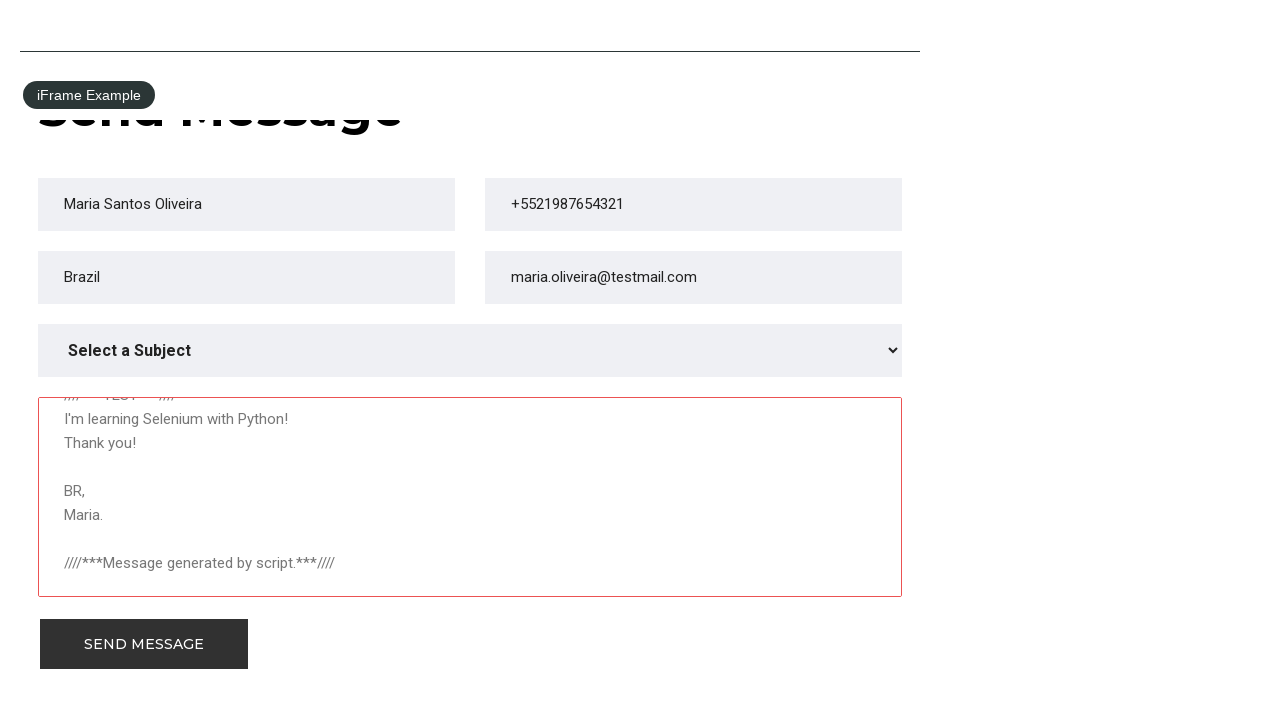

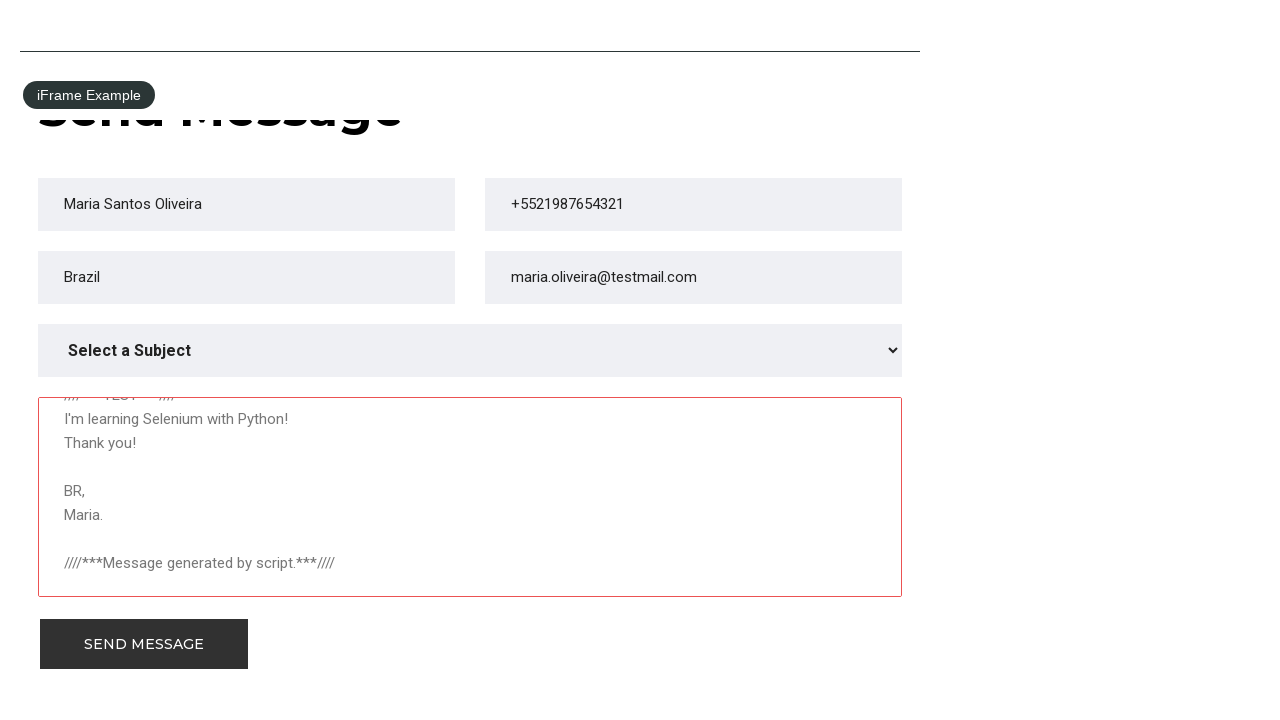